Tests a text box form by filling in user name and addresses using keyboard actions including copy-paste operations, then submits the form

Starting URL: http://demoqa.com/text-box

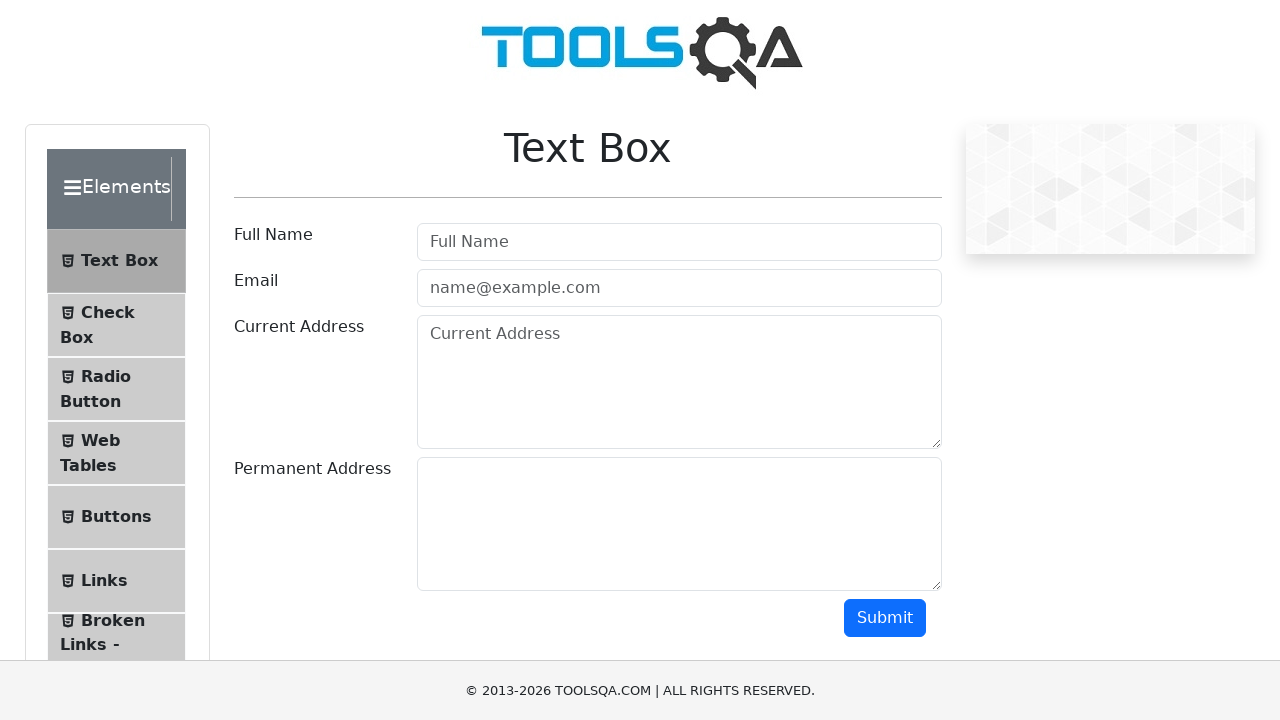

Filled user name field with 'Ravi Nangare' on #userName
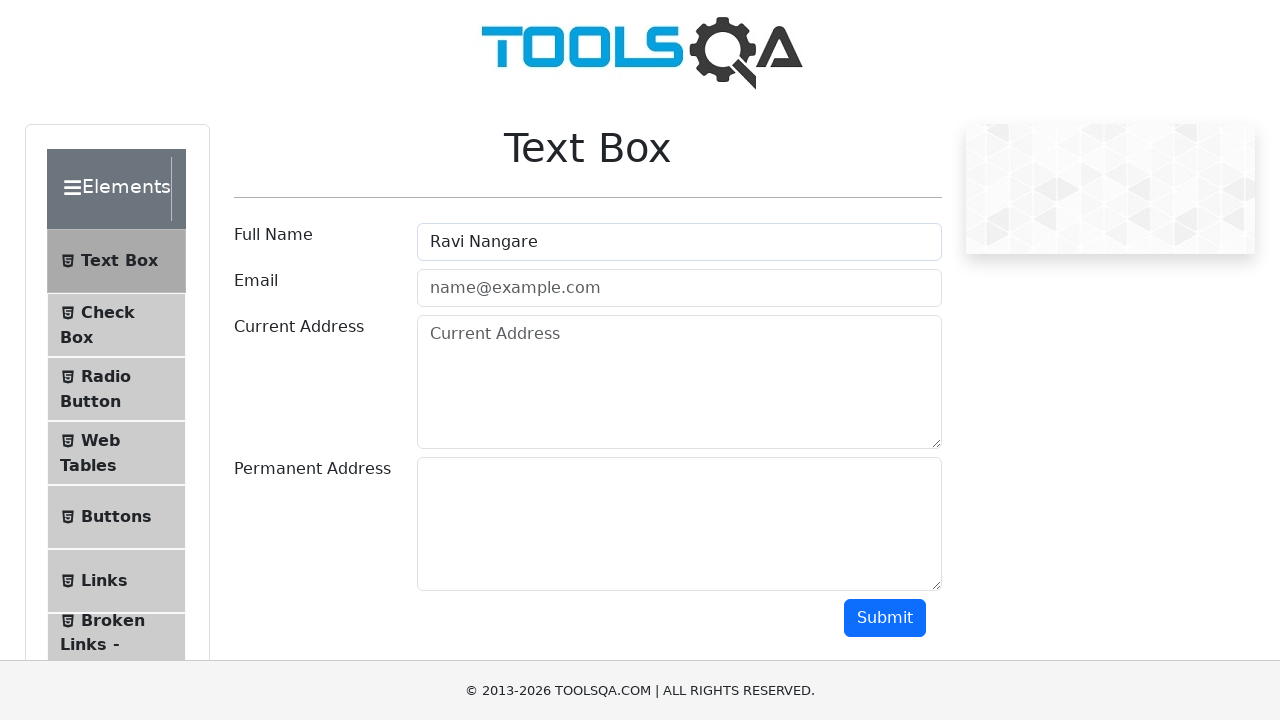

Filled current address field with full address on #currentAddress
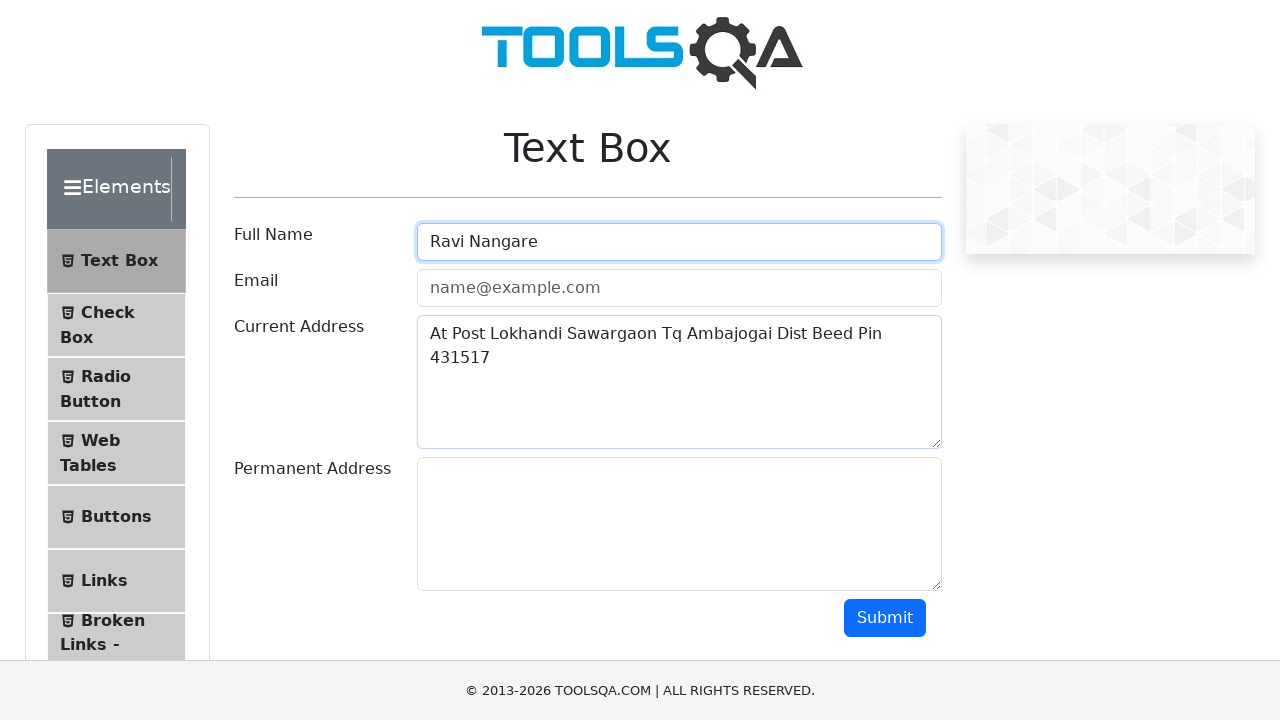

Clicked on current address field at (679, 382) on #currentAddress
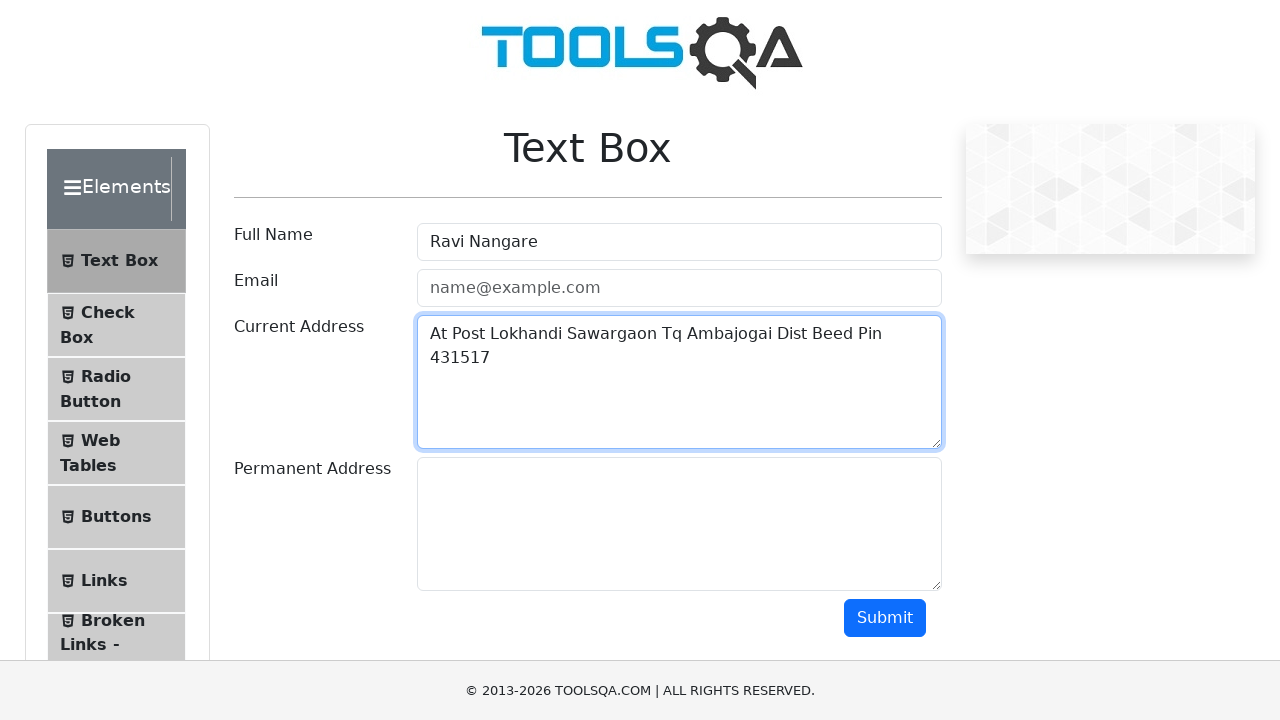

Selected all text in current address field using Ctrl+A
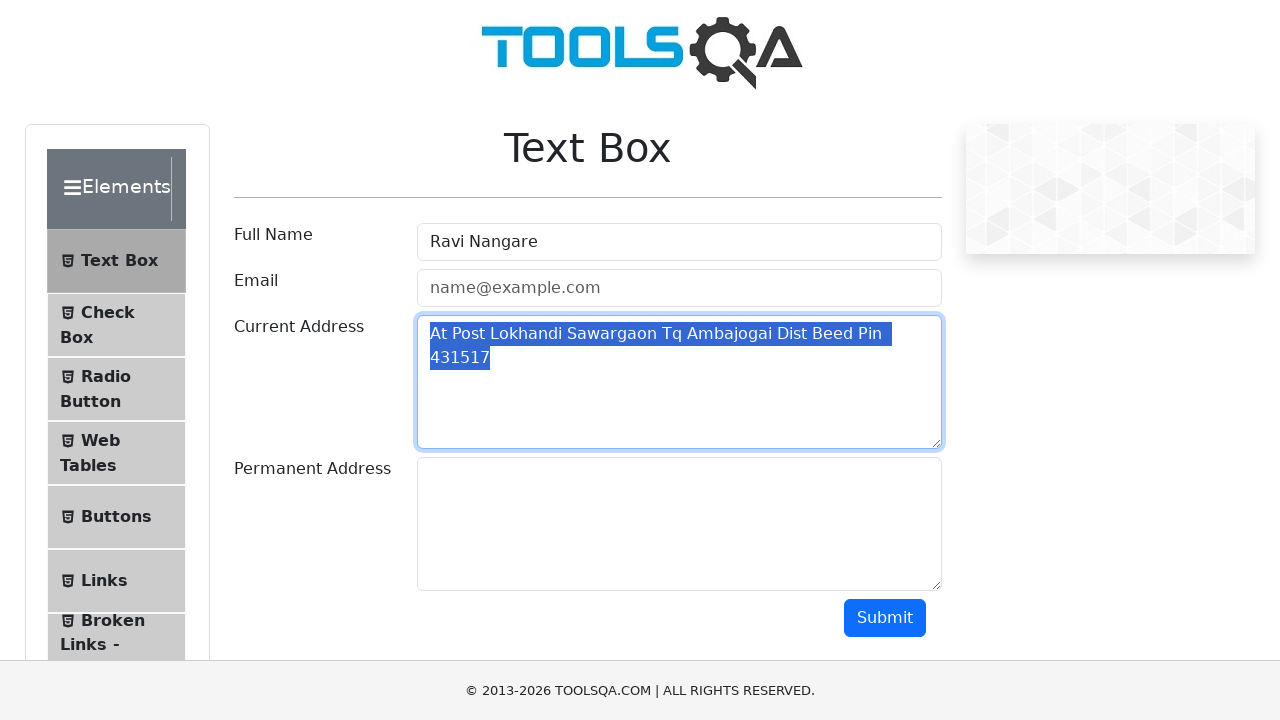

Copied selected address text using Ctrl+C
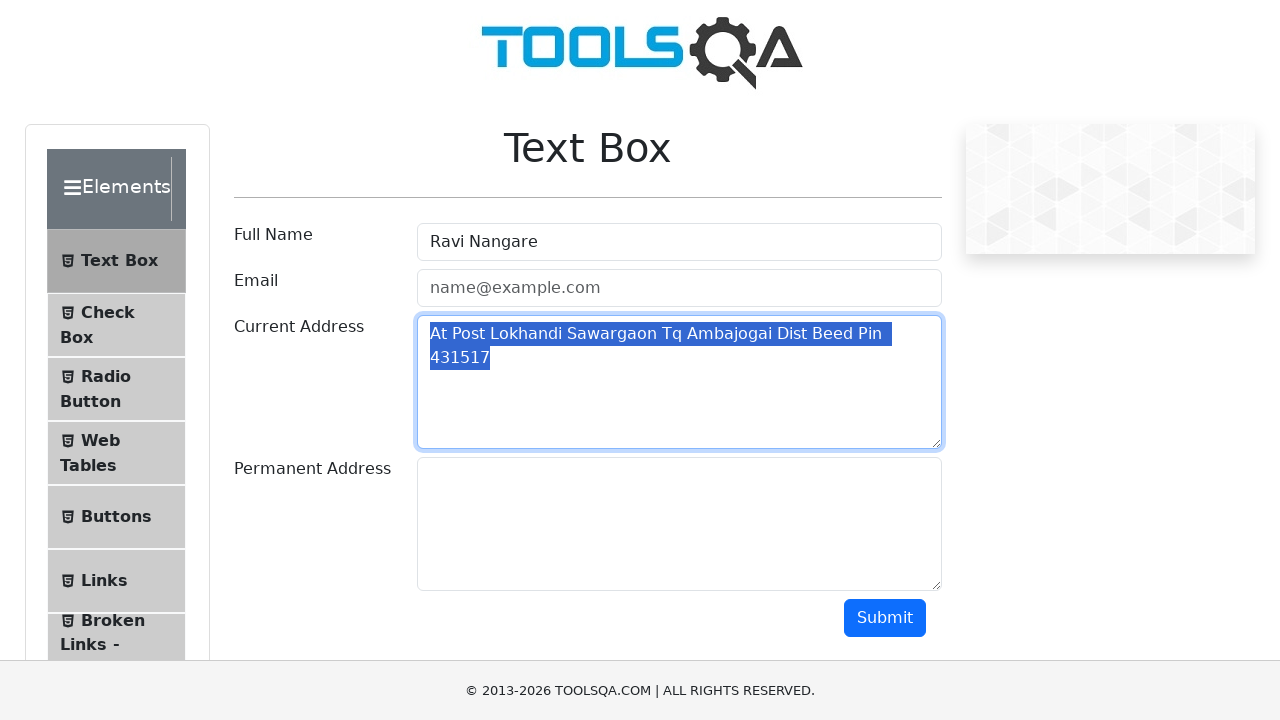

Clicked on permanent address field at (679, 524) on #permanentAddress
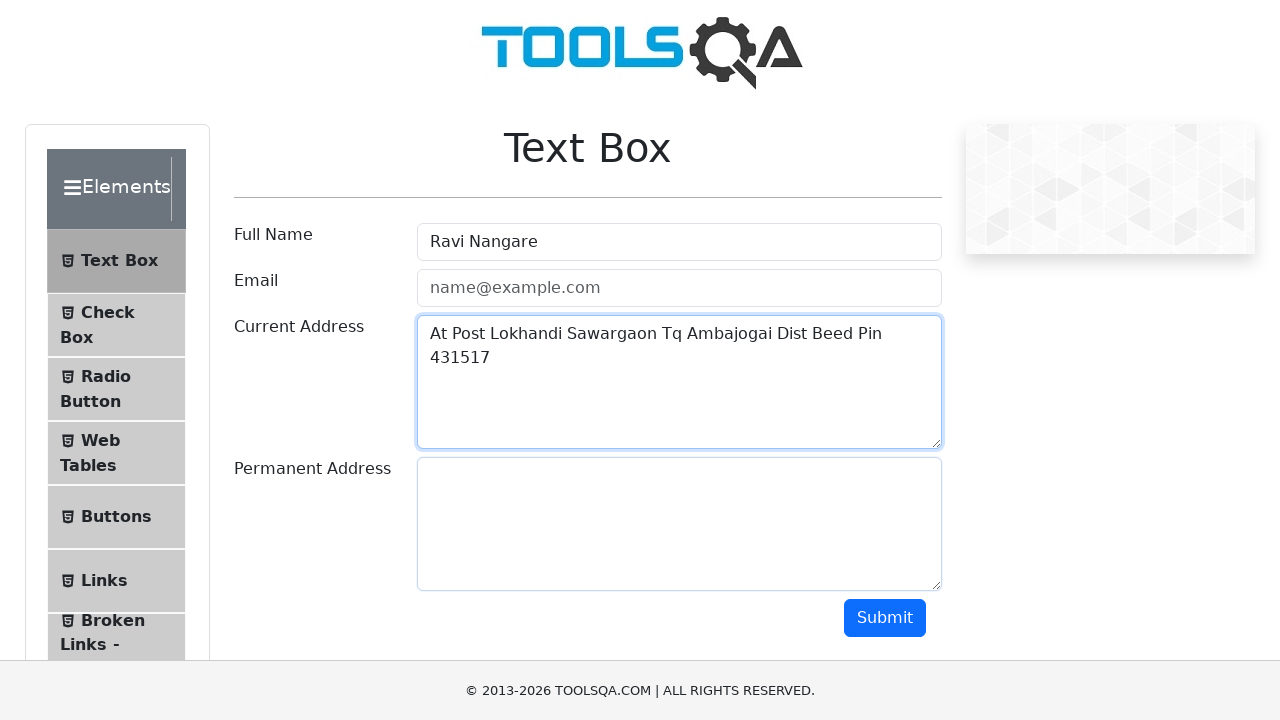

Pasted address text into permanent address field using Ctrl+V
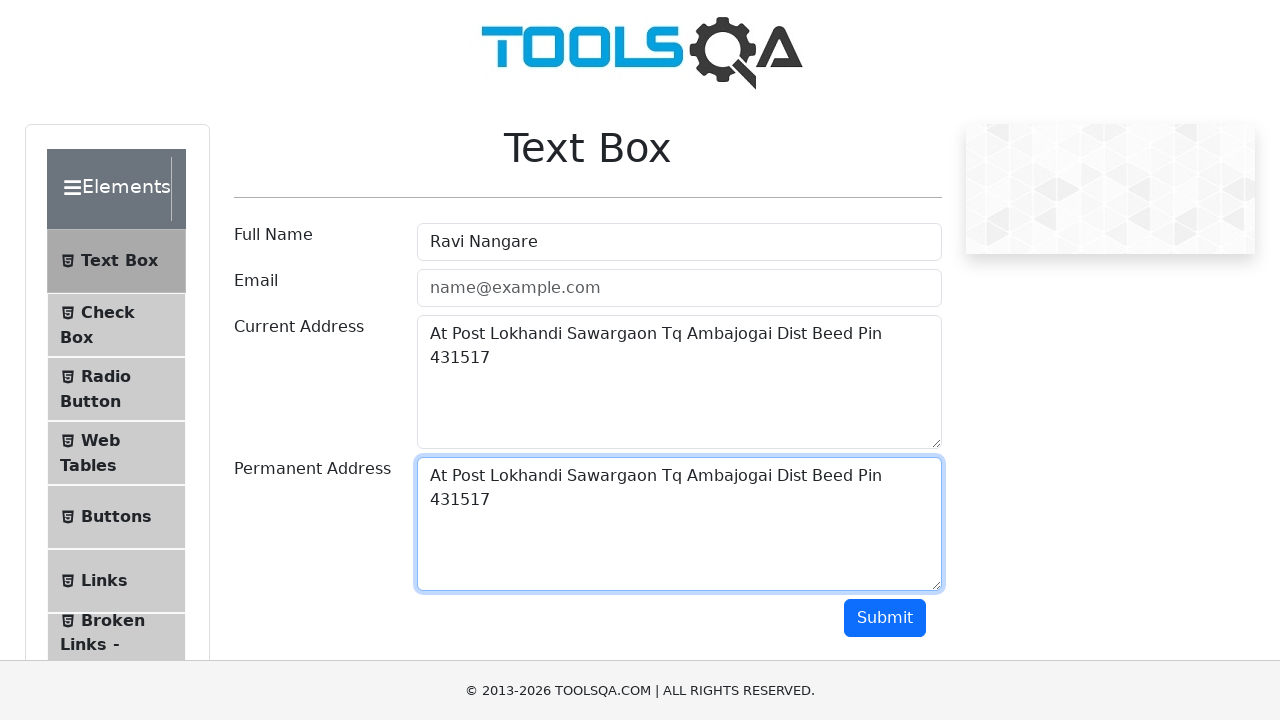

Clicked submit button to submit the form at (885, 618) on #submit
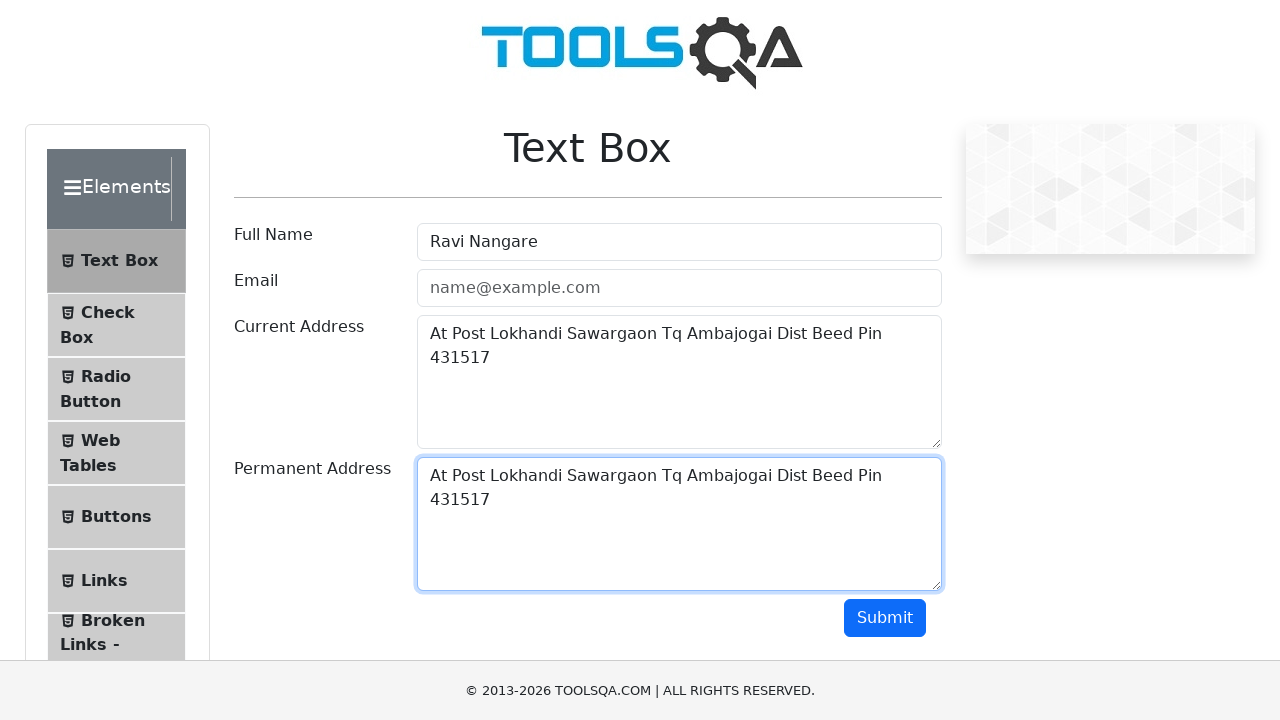

Set up dialog handler to accept alerts
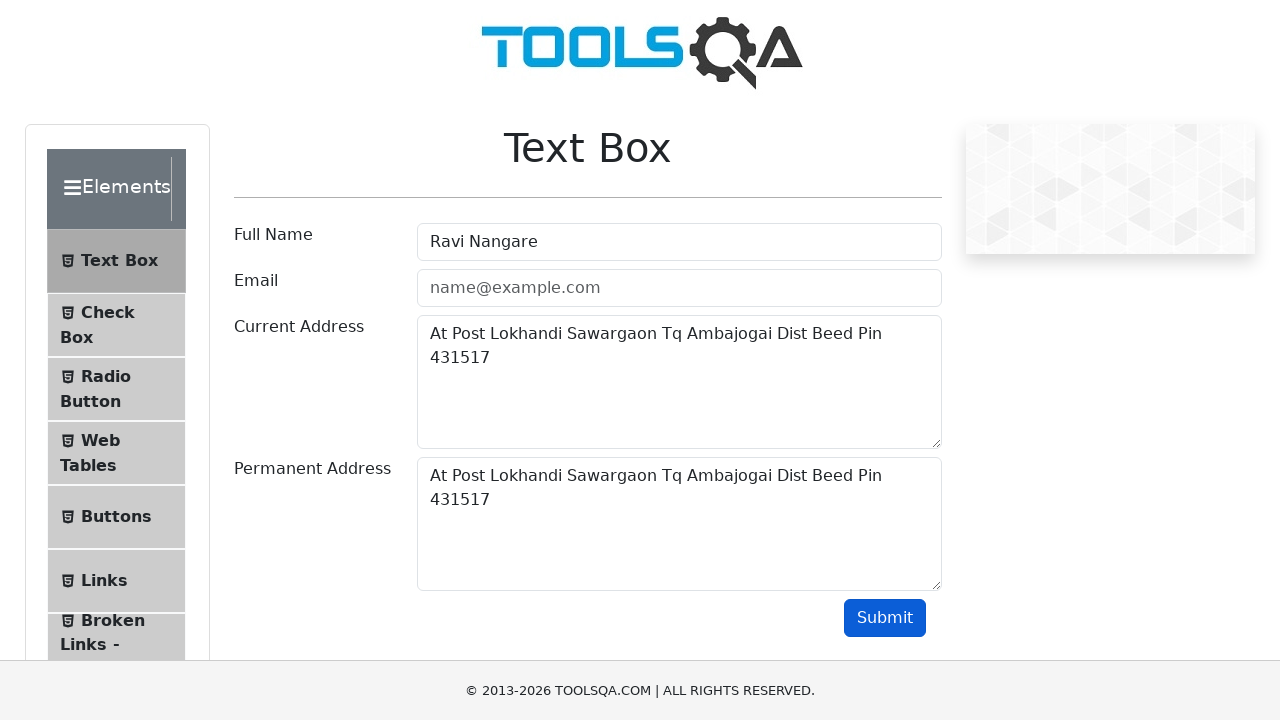

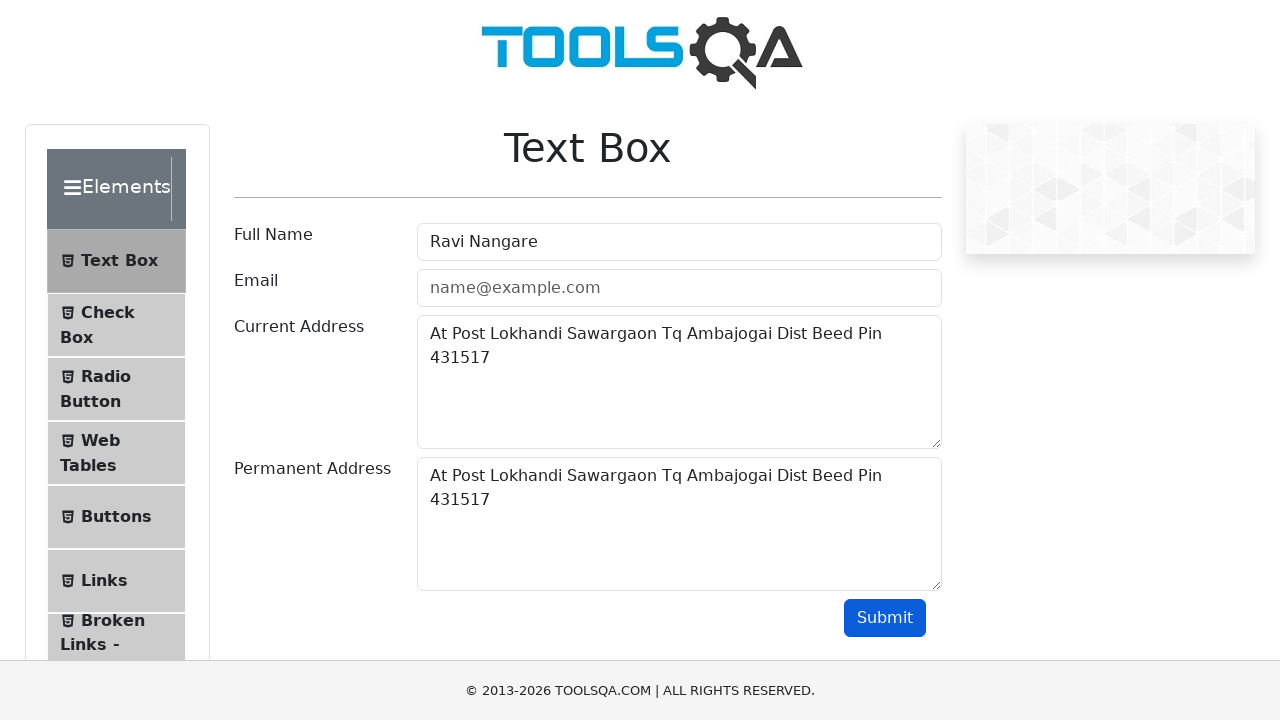